Tests filtering to display only completed items

Starting URL: https://demo.playwright.dev/todomvc

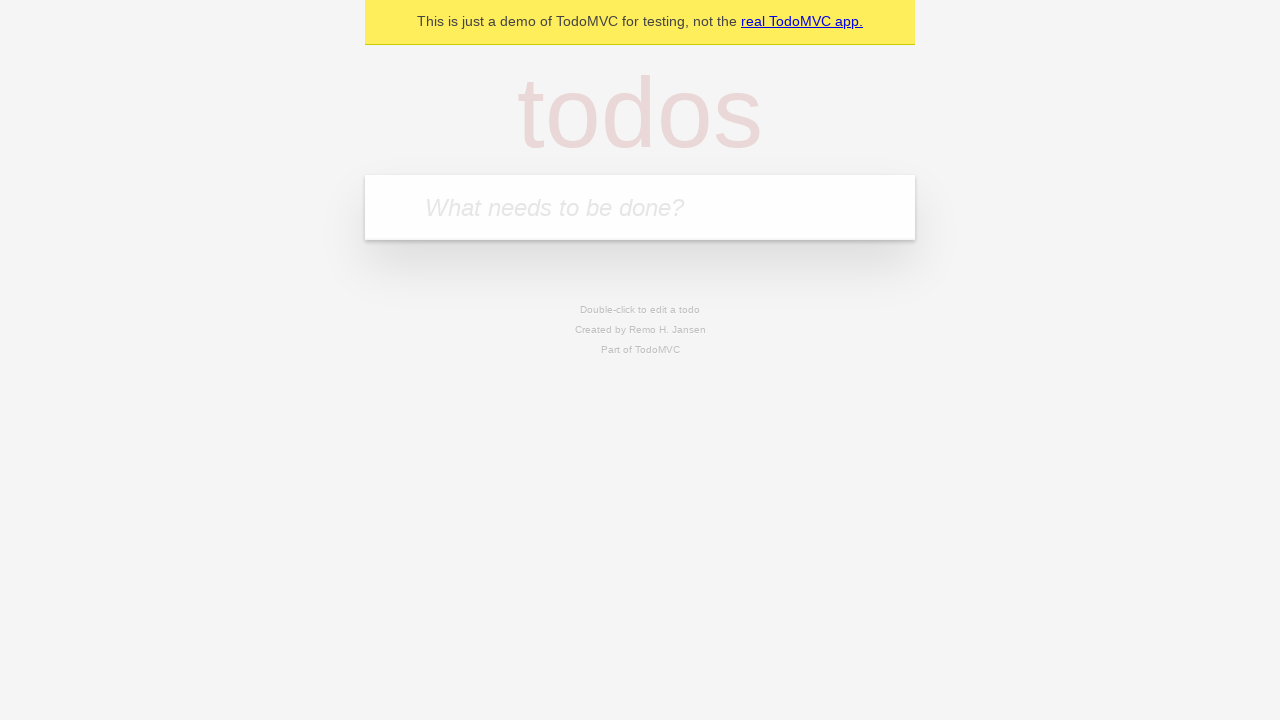

Filled first todo item 'buy some cheese' on internal:attr=[placeholder="What needs to be done?"i]
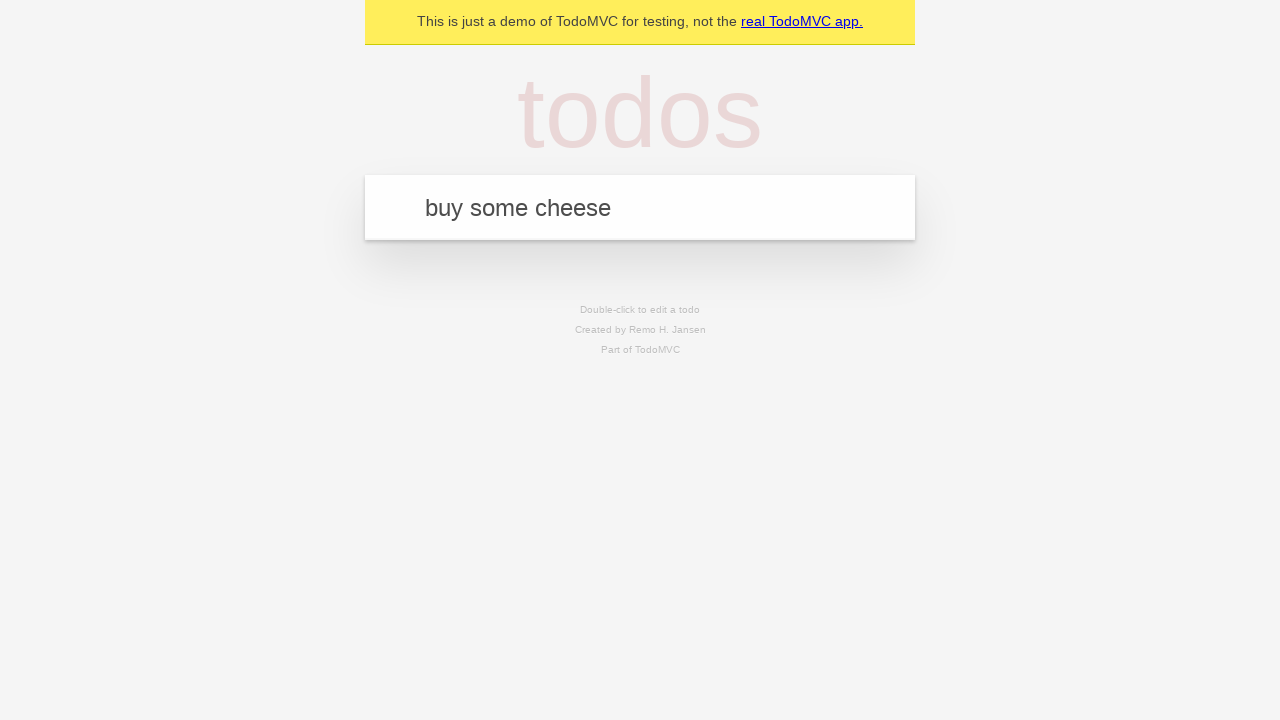

Pressed Enter to create first todo item on internal:attr=[placeholder="What needs to be done?"i]
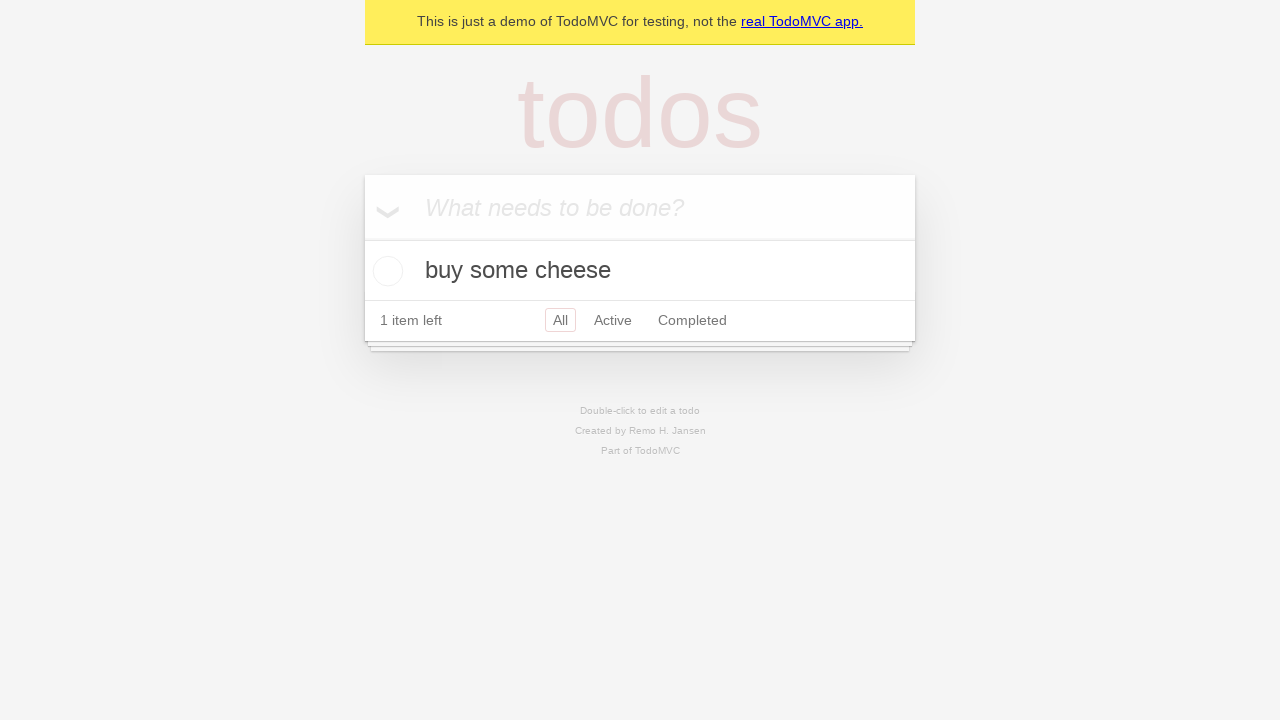

Filled second todo item 'feed the cat' on internal:attr=[placeholder="What needs to be done?"i]
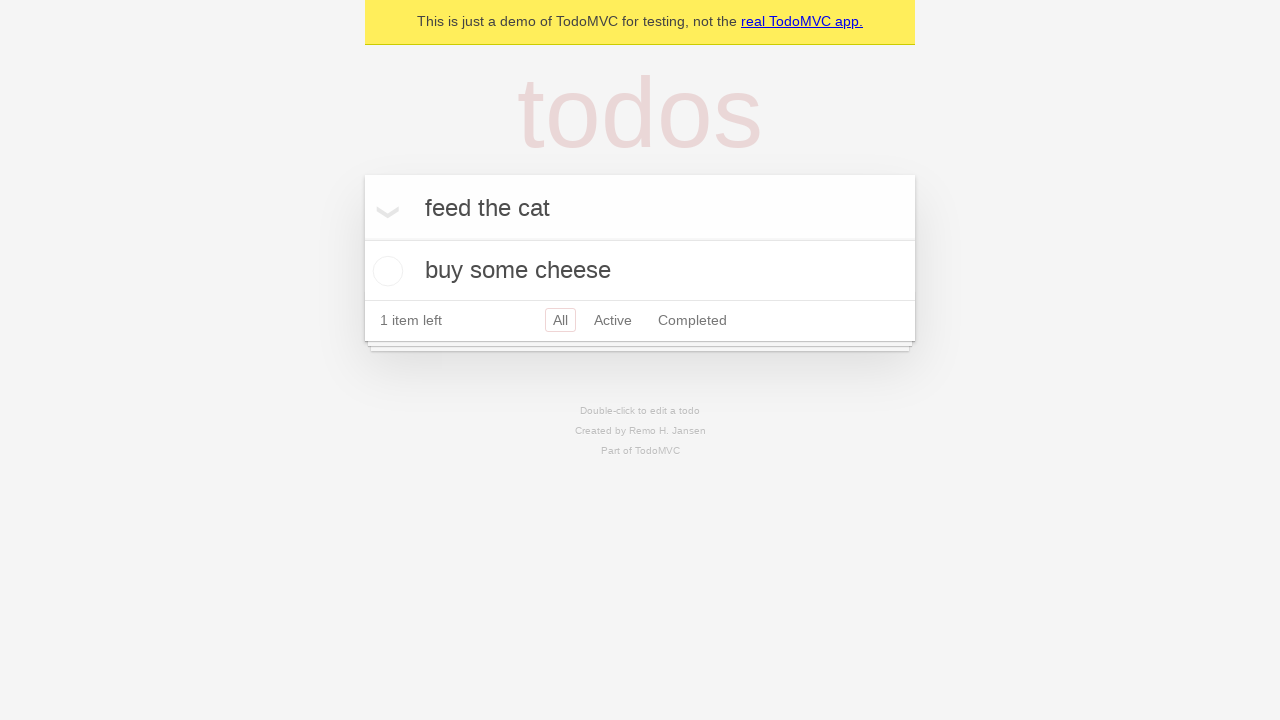

Pressed Enter to create second todo item on internal:attr=[placeholder="What needs to be done?"i]
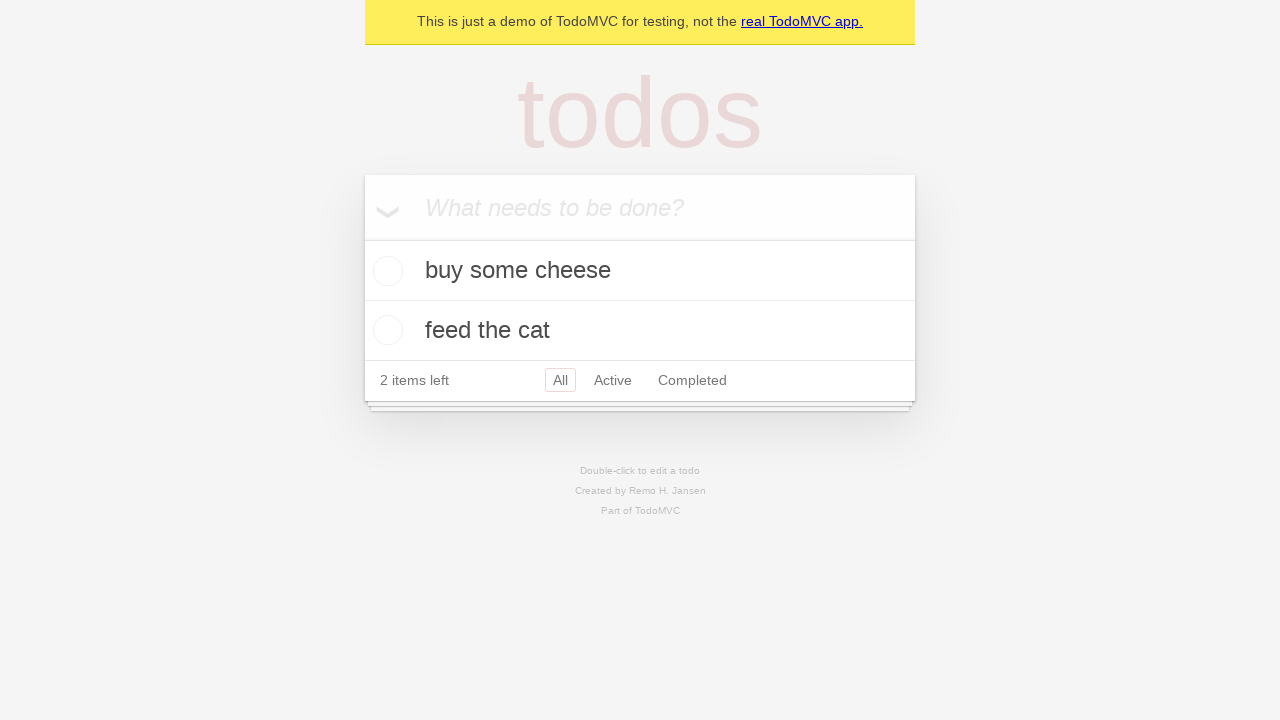

Filled third todo item 'book a doctors appointment' on internal:attr=[placeholder="What needs to be done?"i]
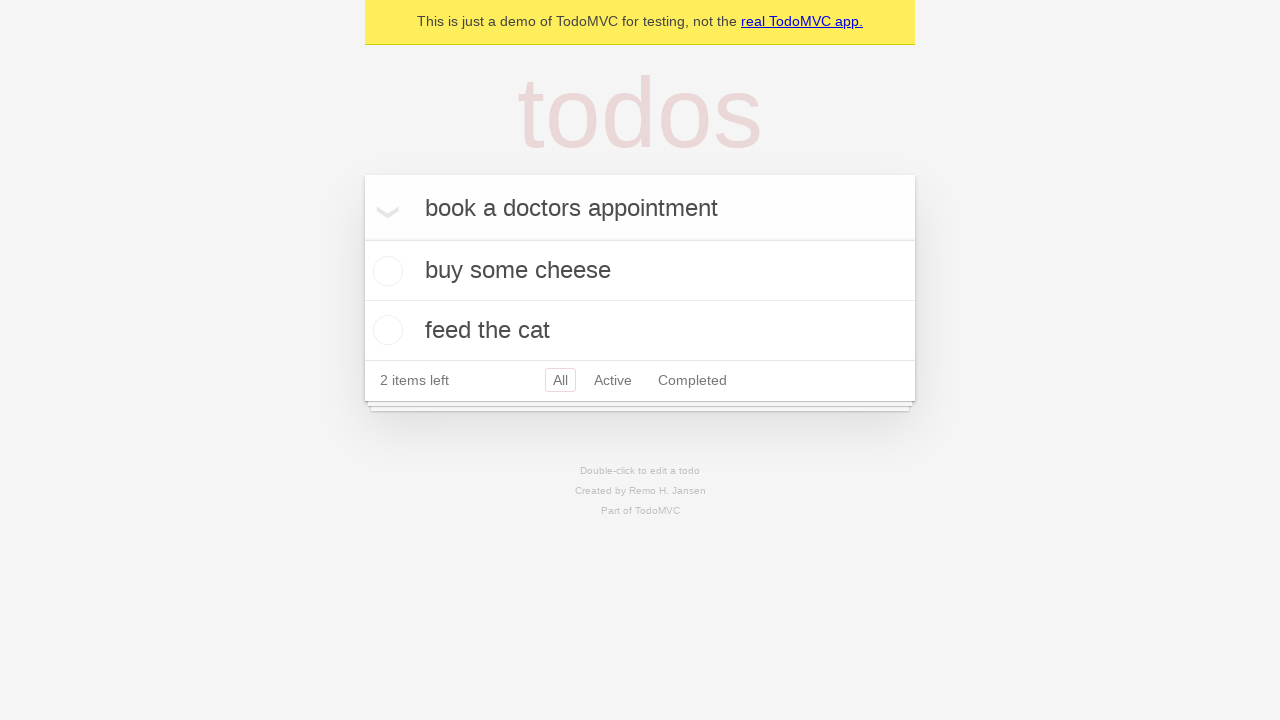

Pressed Enter to create third todo item on internal:attr=[placeholder="What needs to be done?"i]
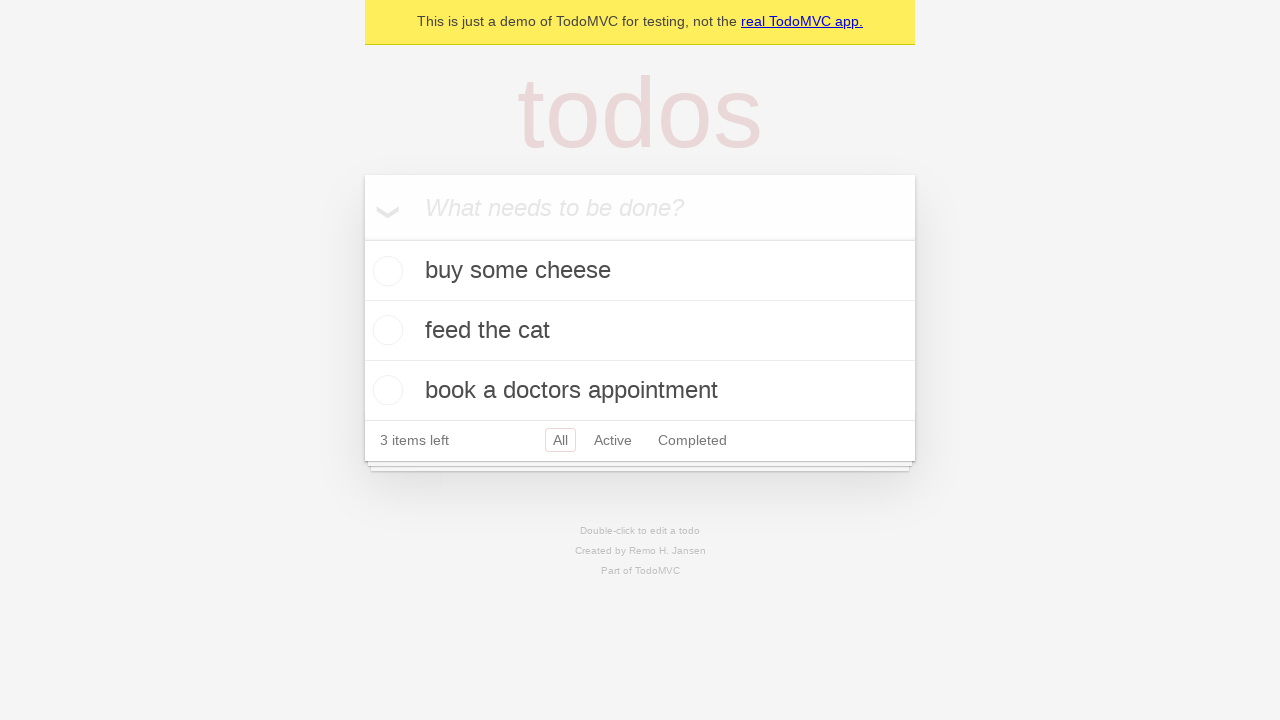

Checked the second todo item checkbox to mark it as completed at (385, 330) on internal:testid=[data-testid="todo-item"s] >> nth=1 >> internal:role=checkbox
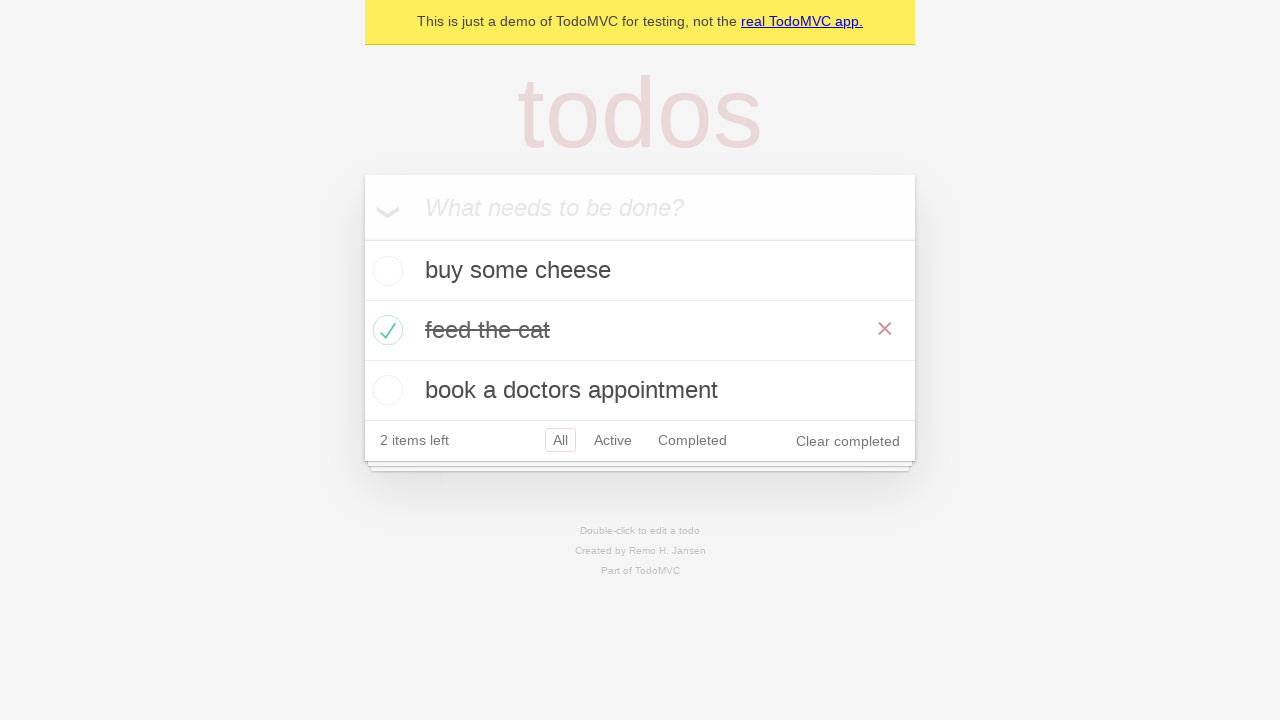

Clicked the Completed filter to display only completed items at (692, 440) on internal:role=link[name="Completed"i]
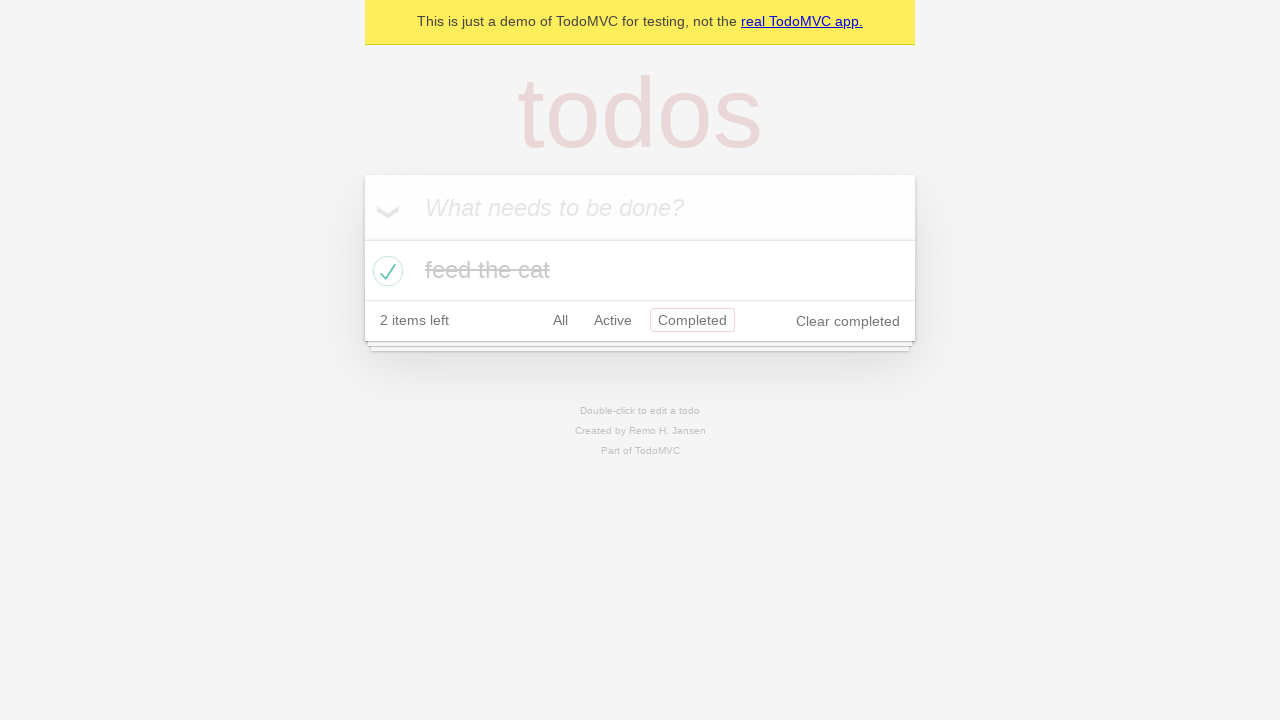

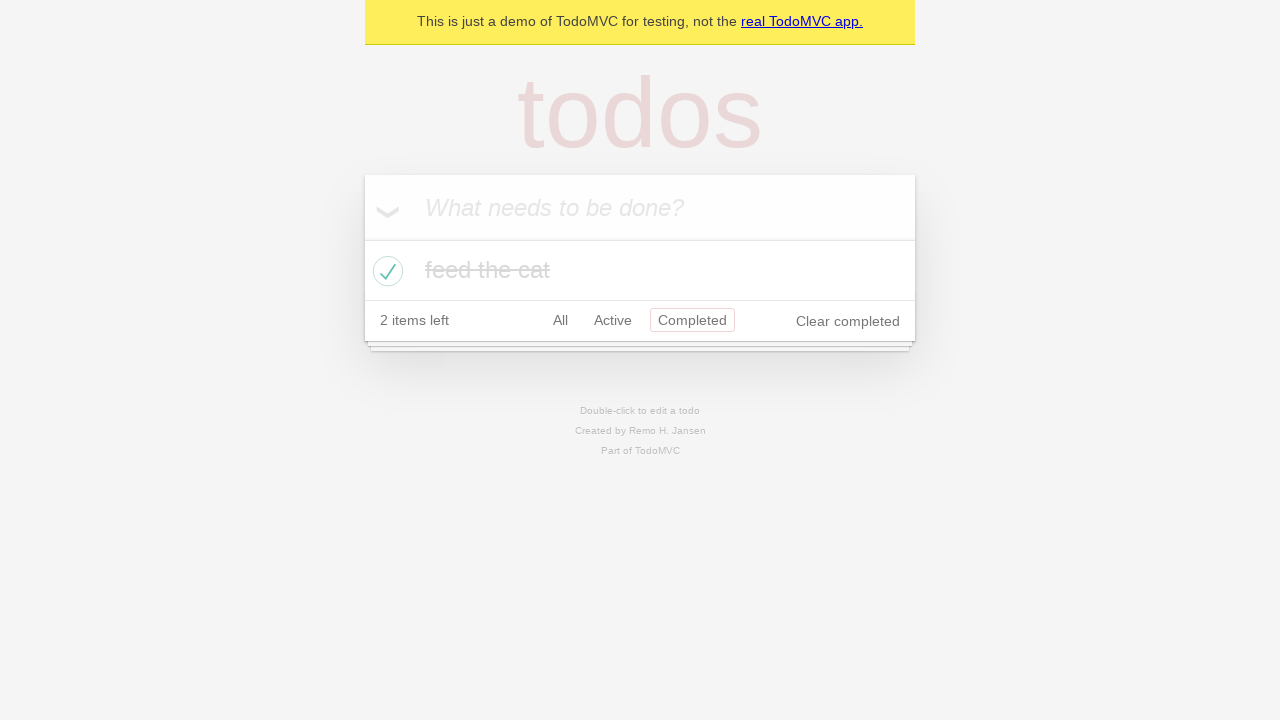